Tests sorting the Due column in descending order by clicking the column header twice and verifying the values are sorted in reverse order.

Starting URL: http://the-internet.herokuapp.com/tables

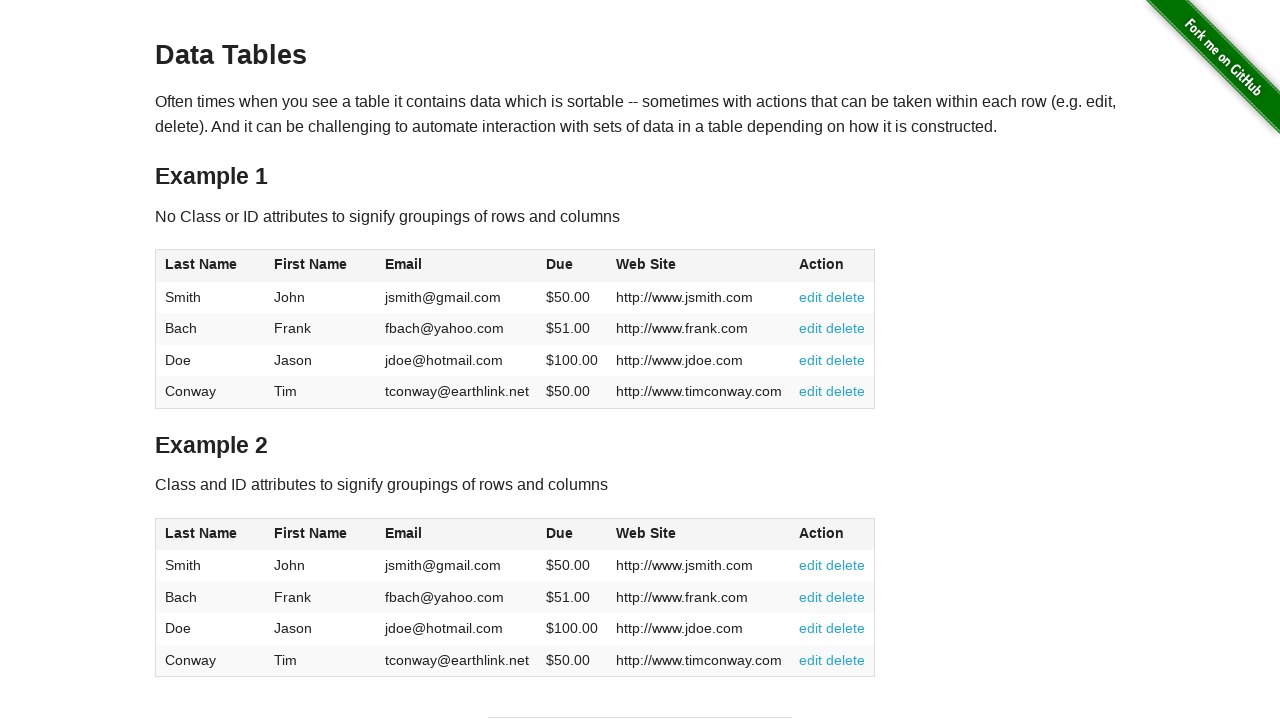

Clicked Due column header first time at (572, 266) on #table1 thead tr th:nth-child(4)
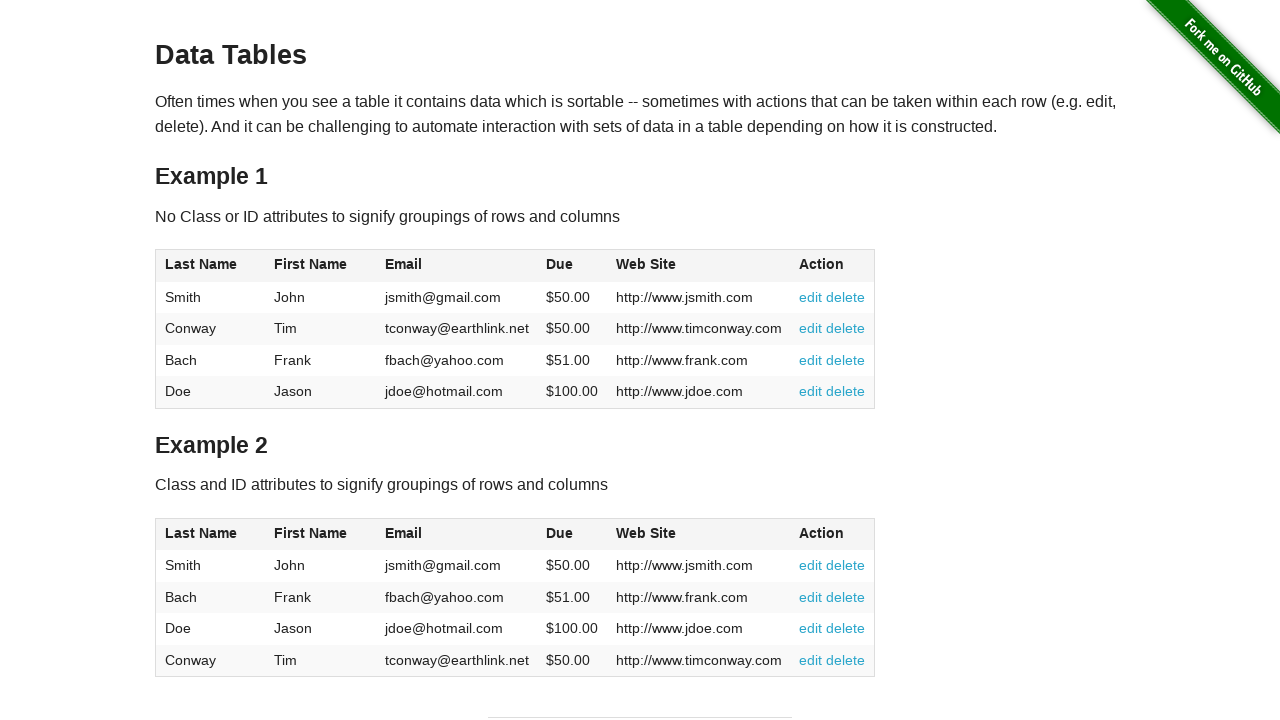

Clicked Due column header second time to sort in descending order at (572, 266) on #table1 thead tr th:nth-child(4)
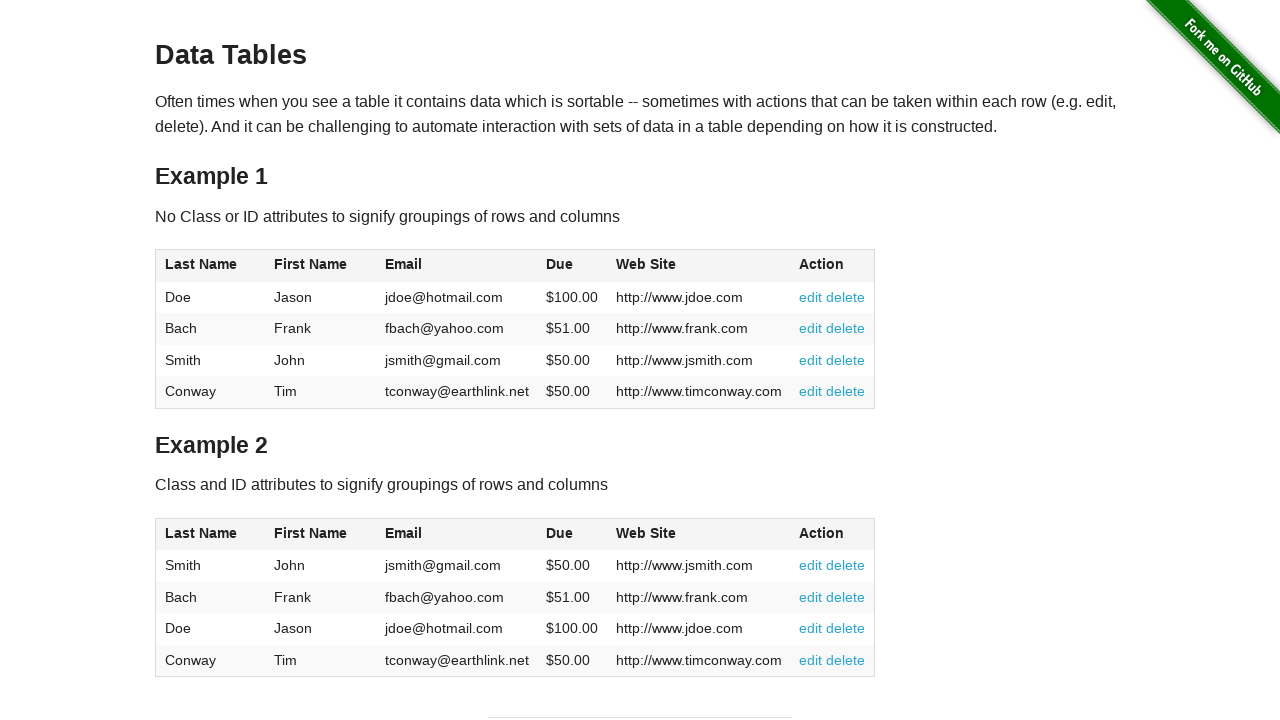

Waited for Due column cells to load
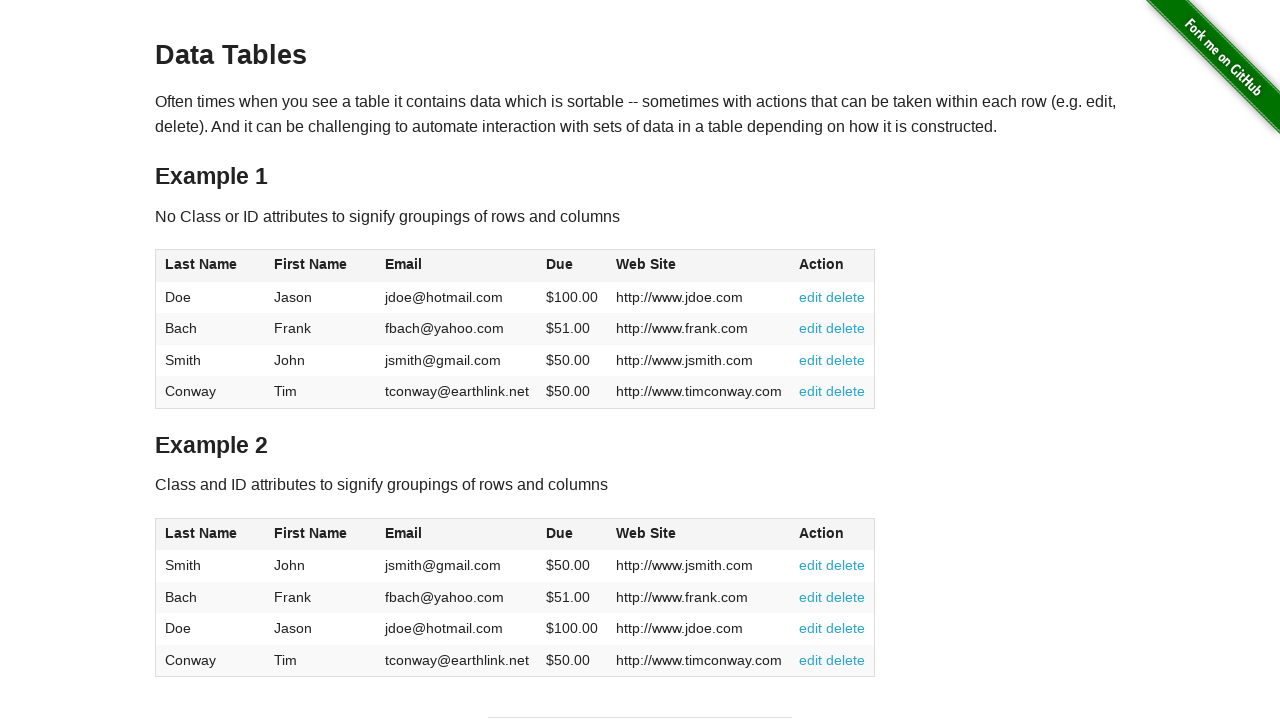

Retrieved all Due column cell elements
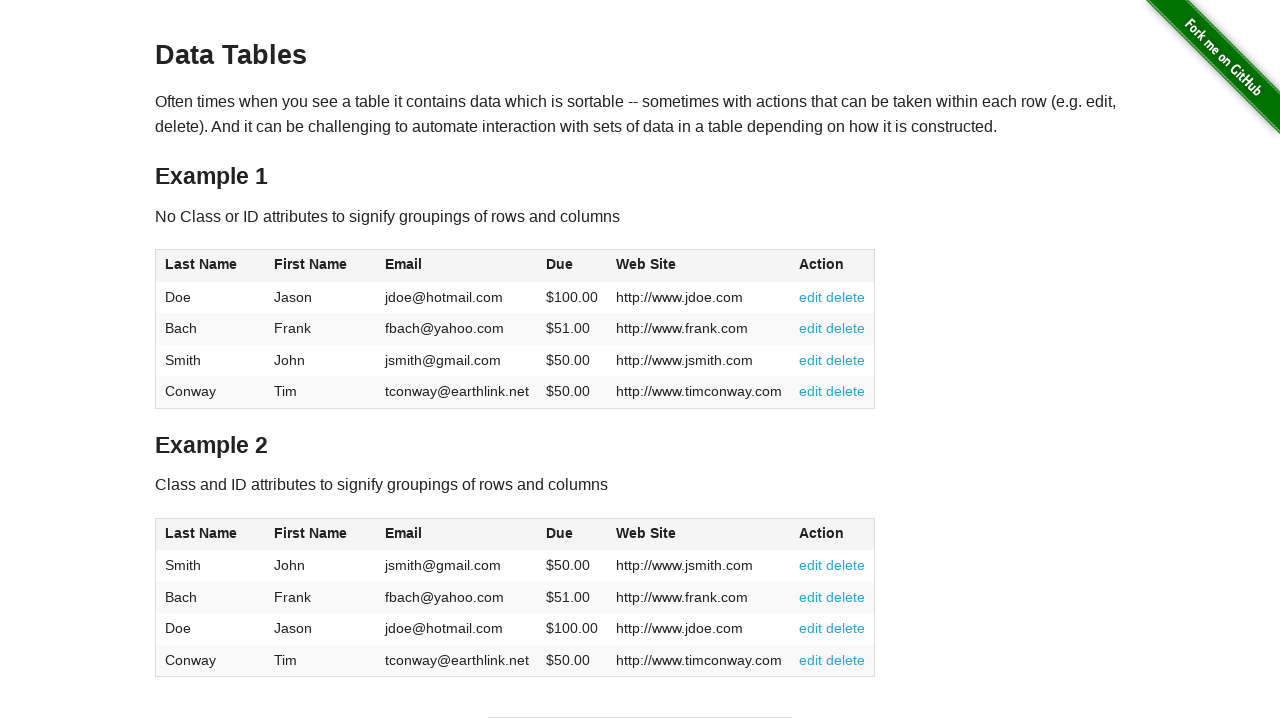

Extracted Due values from cells: [100.0, 51.0, 50.0, 50.0]
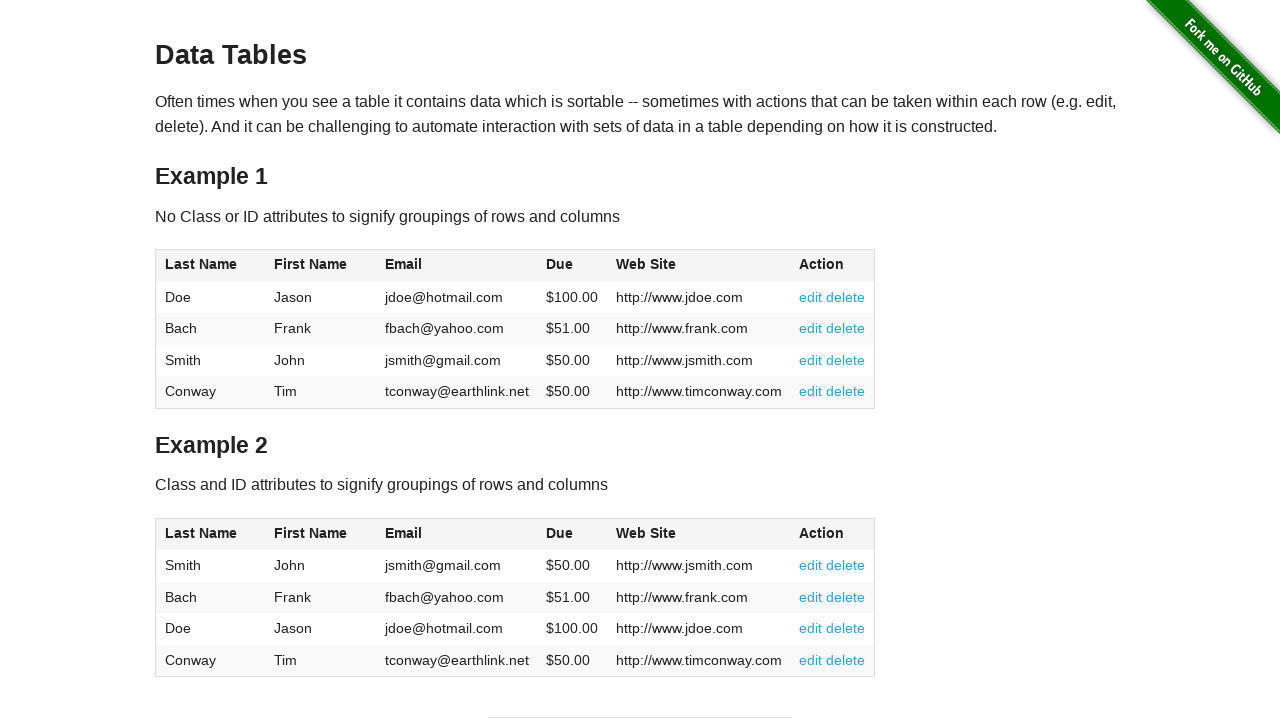

Verified Due column is sorted in descending order
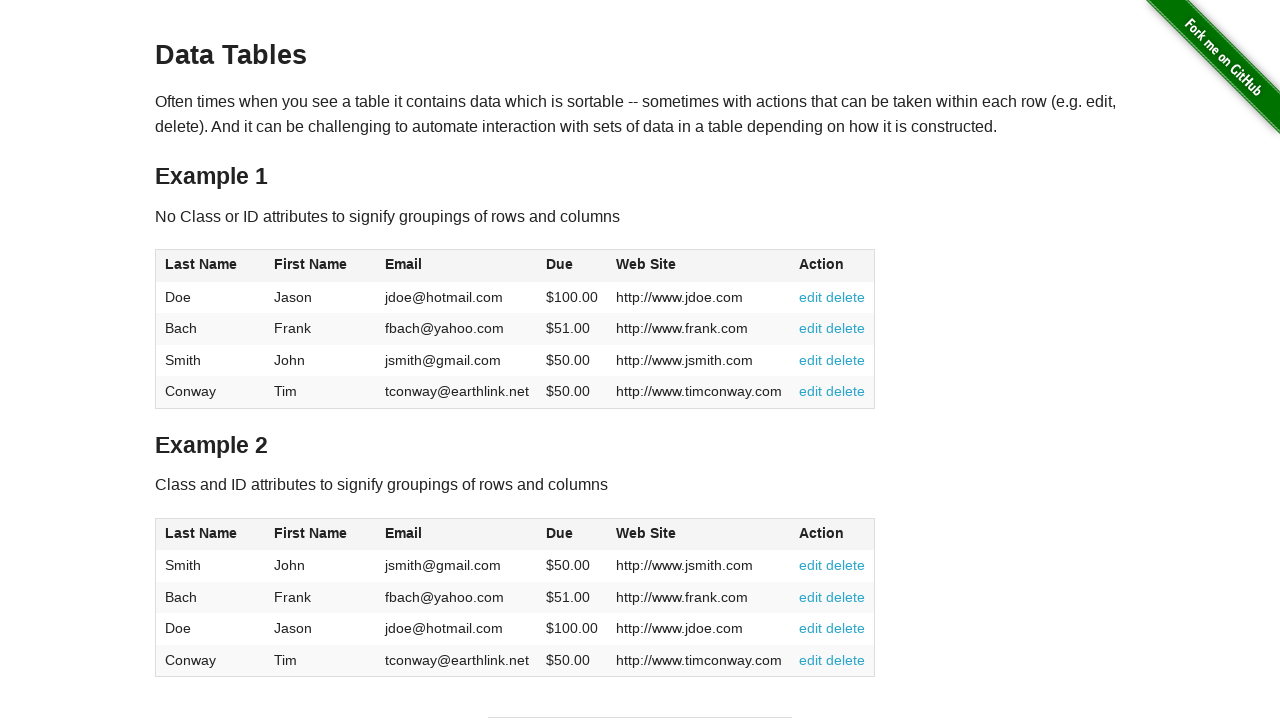

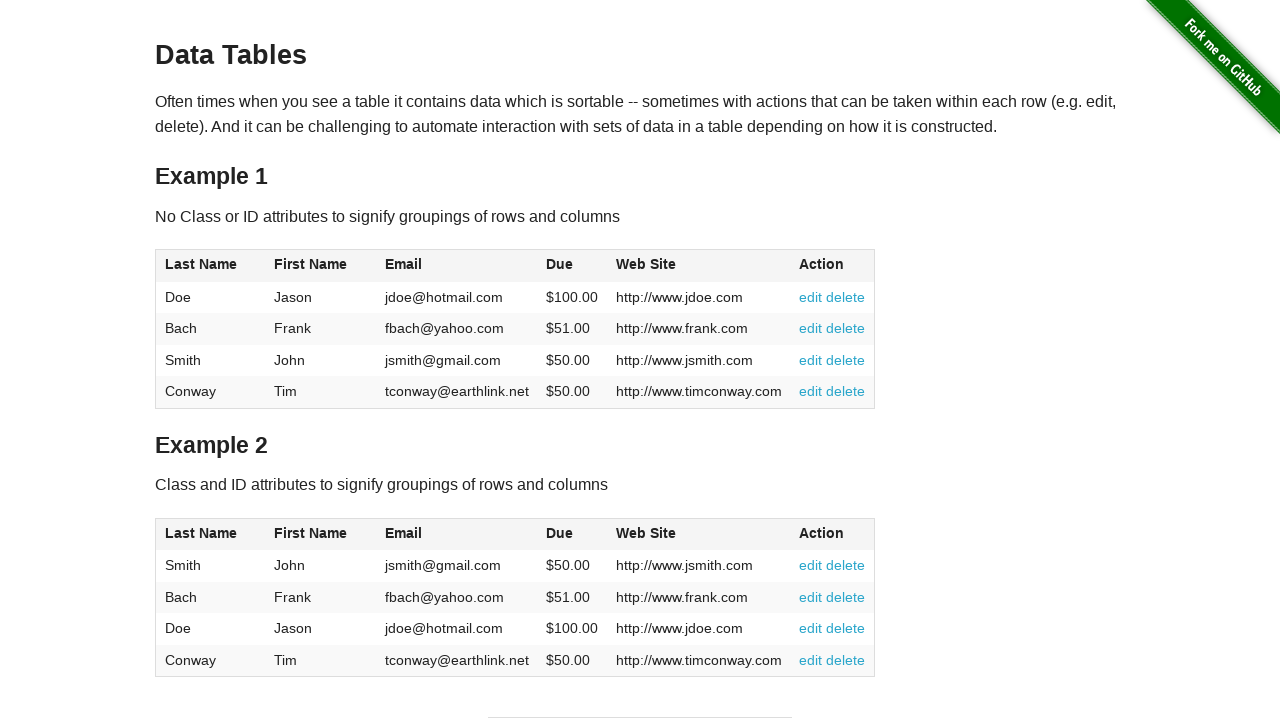